Tests JavaScript confirmation alert handling by clicking a button that triggers a confirmation dialog and then dismissing the alert

Starting URL: https://the-internet.herokuapp.com/javascript_alerts

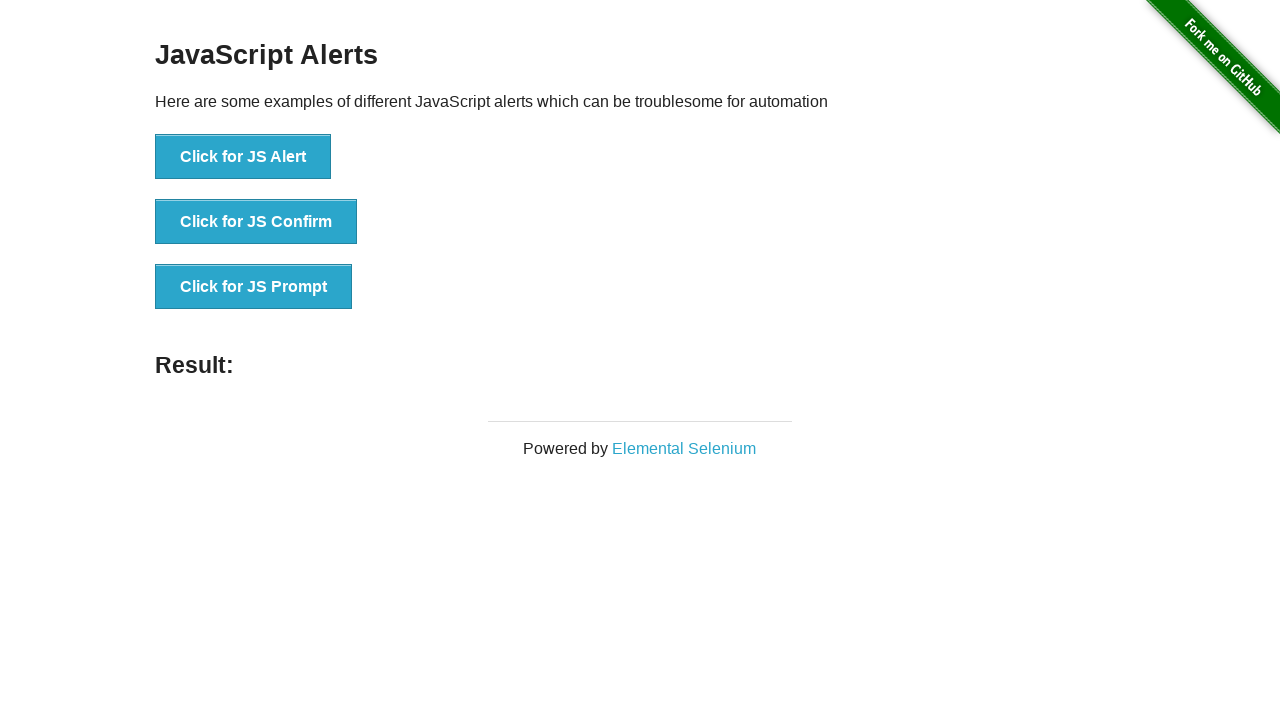

Set up dialog handler to dismiss confirmation alerts
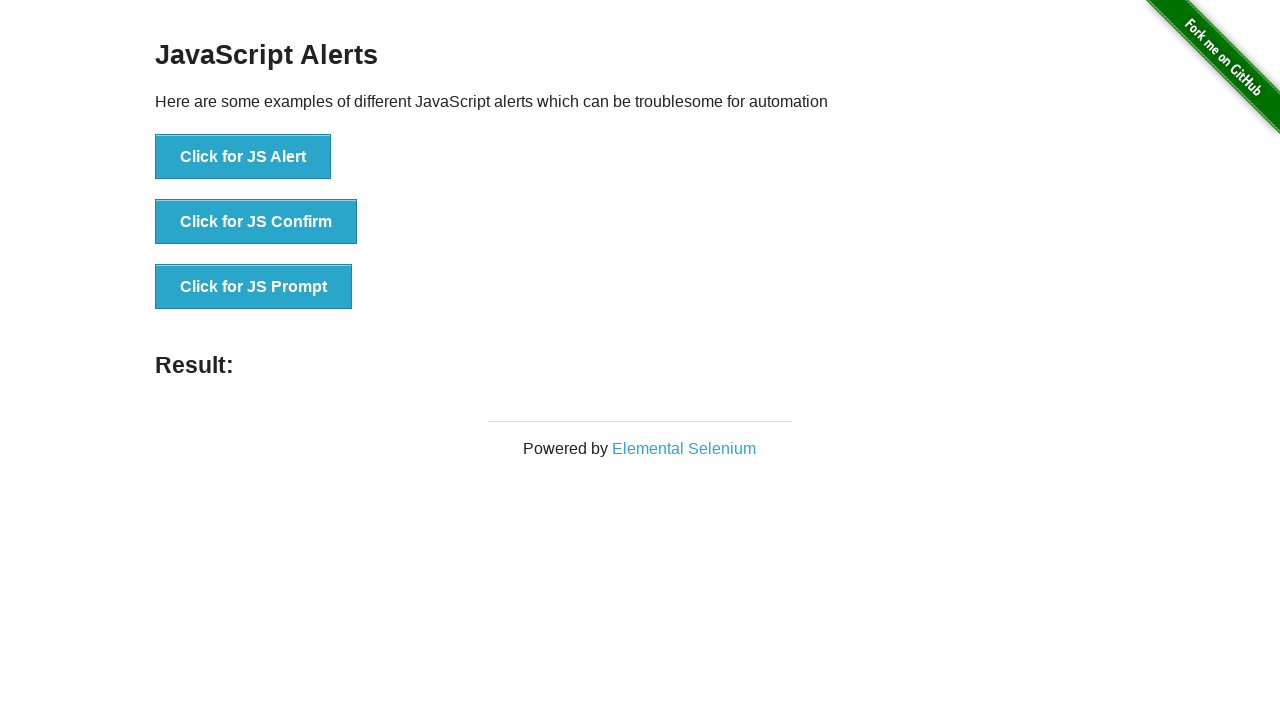

Clicked button to trigger JavaScript confirmation alert at (256, 222) on //button[@onclick="jsConfirm()"]
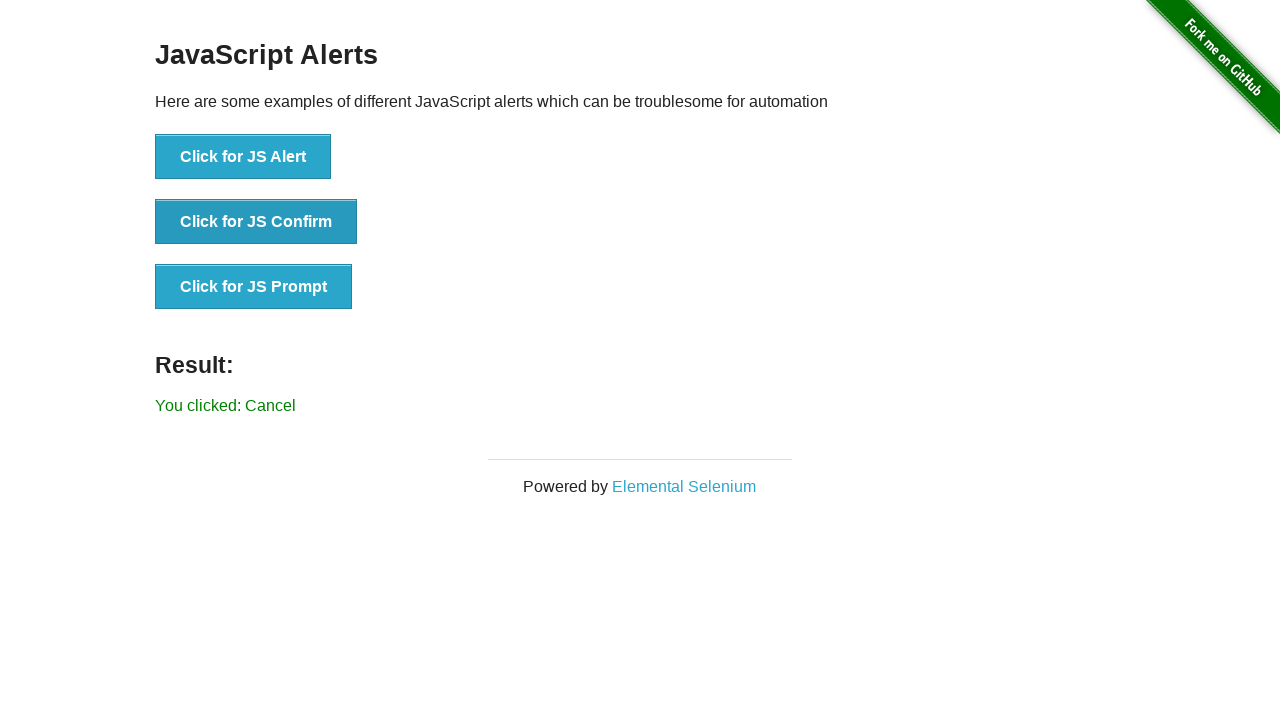

Confirmation alert was dismissed and result text updated to 'Cancel'
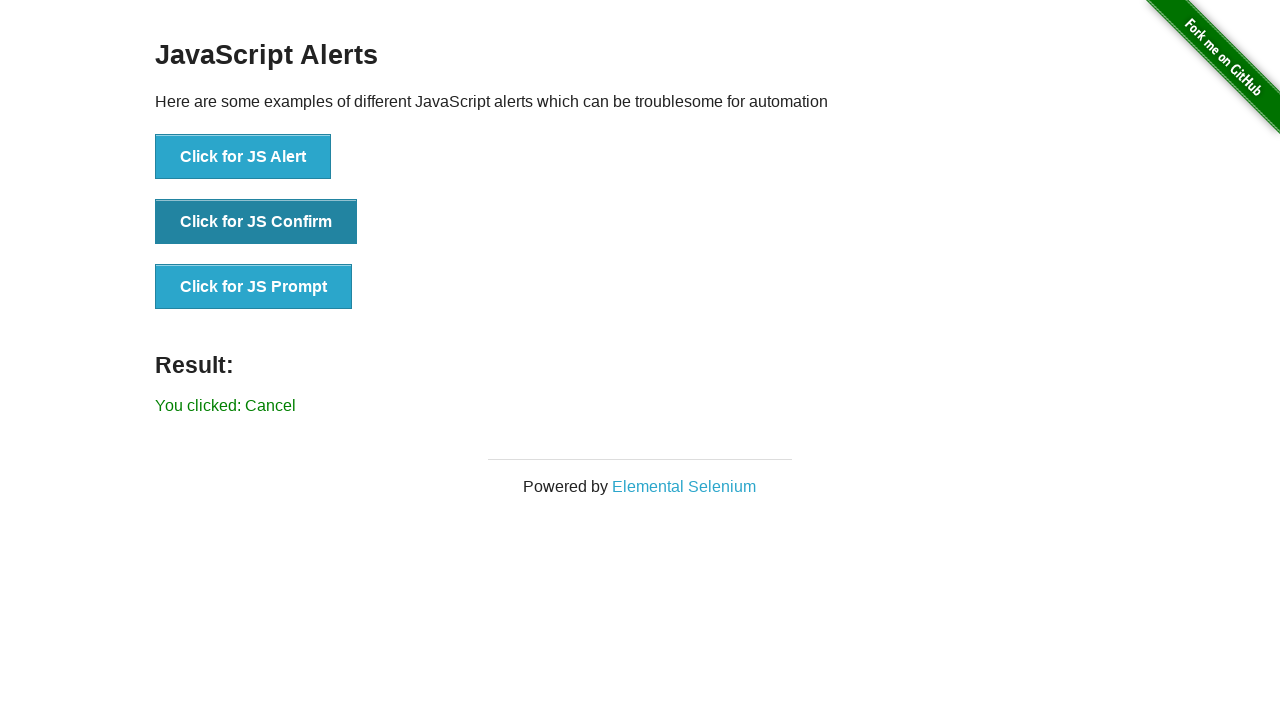

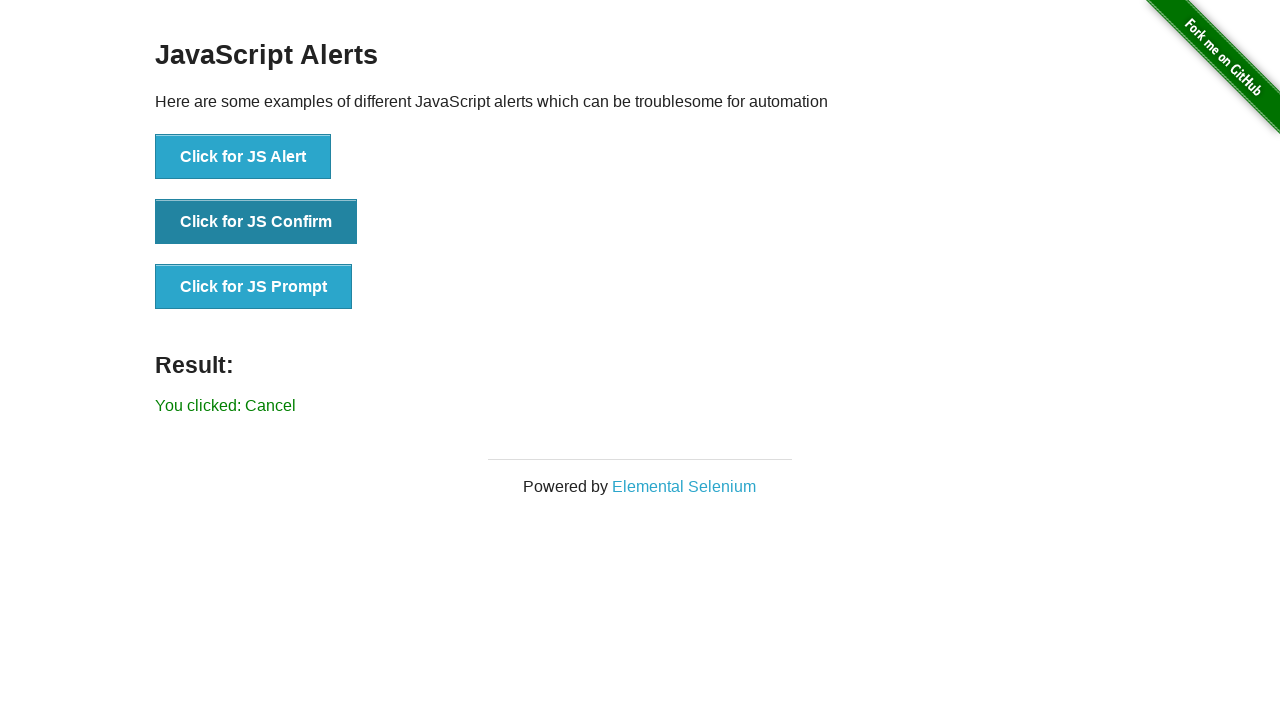